Tests radio button functionality by selecting the "Apple" option and verifying the selection result is displayed correctly

Starting URL: https://test-with-me-app.vercel.app/learning/web-elements/elements/radio

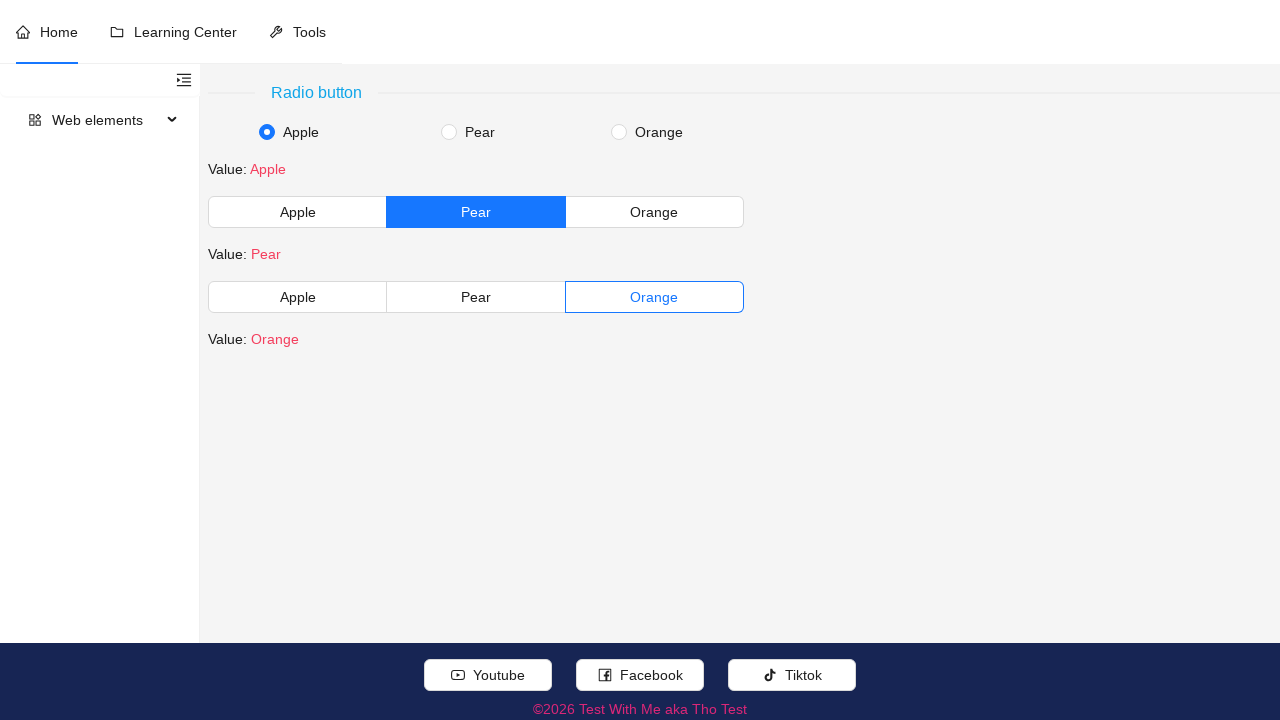

Navigated to radio button test page
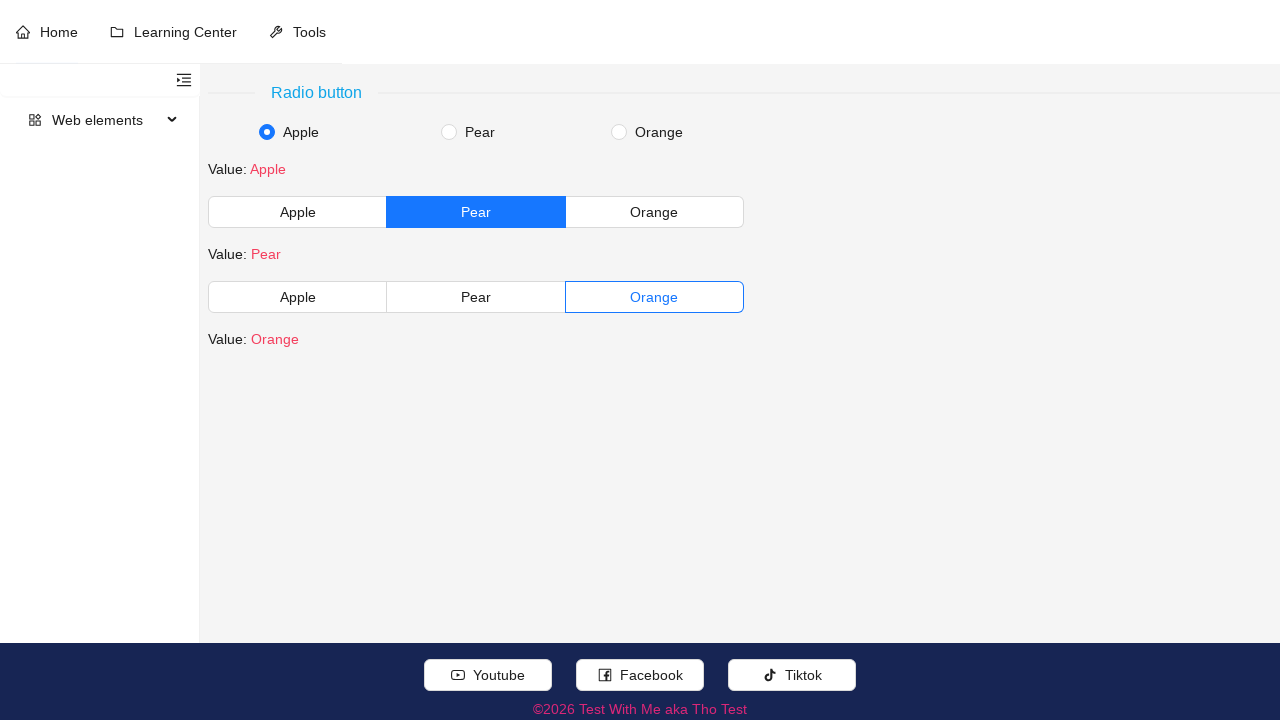

Located the Apple radio button
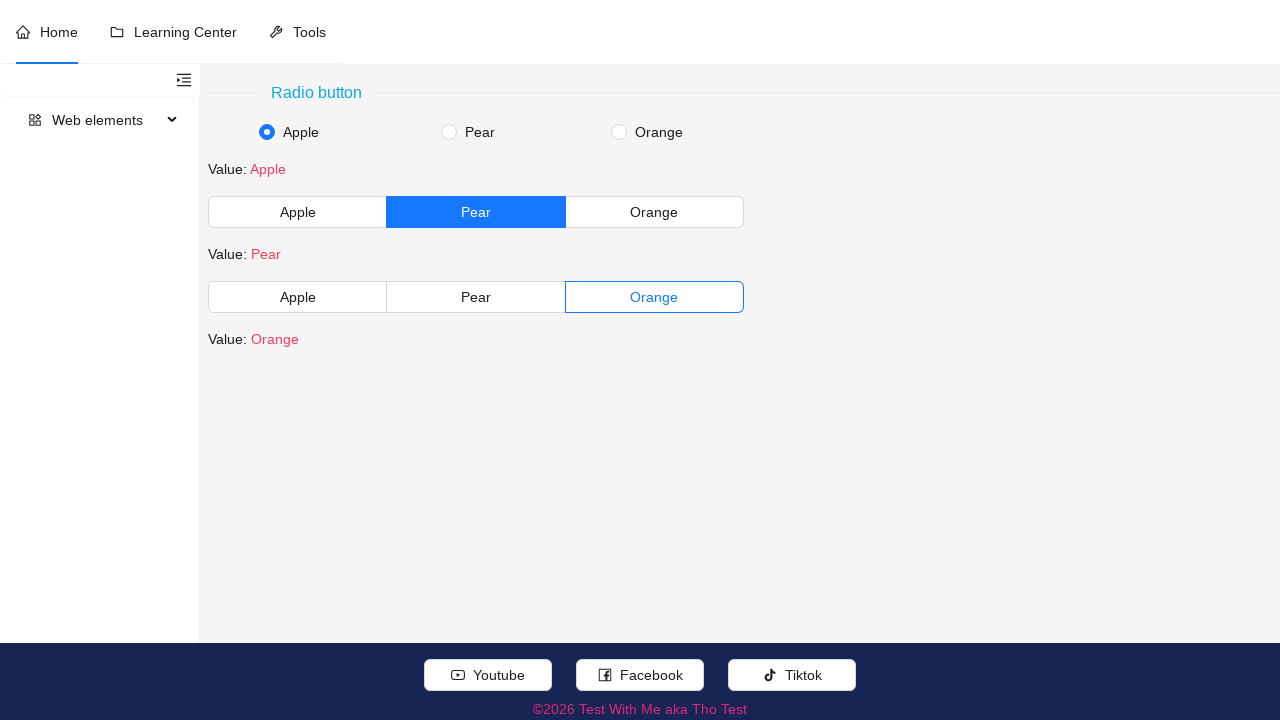

Selected the Apple radio button on //input[contains(concat(' ',normalize-space(@class),' '),' ant-radio-input ')][.
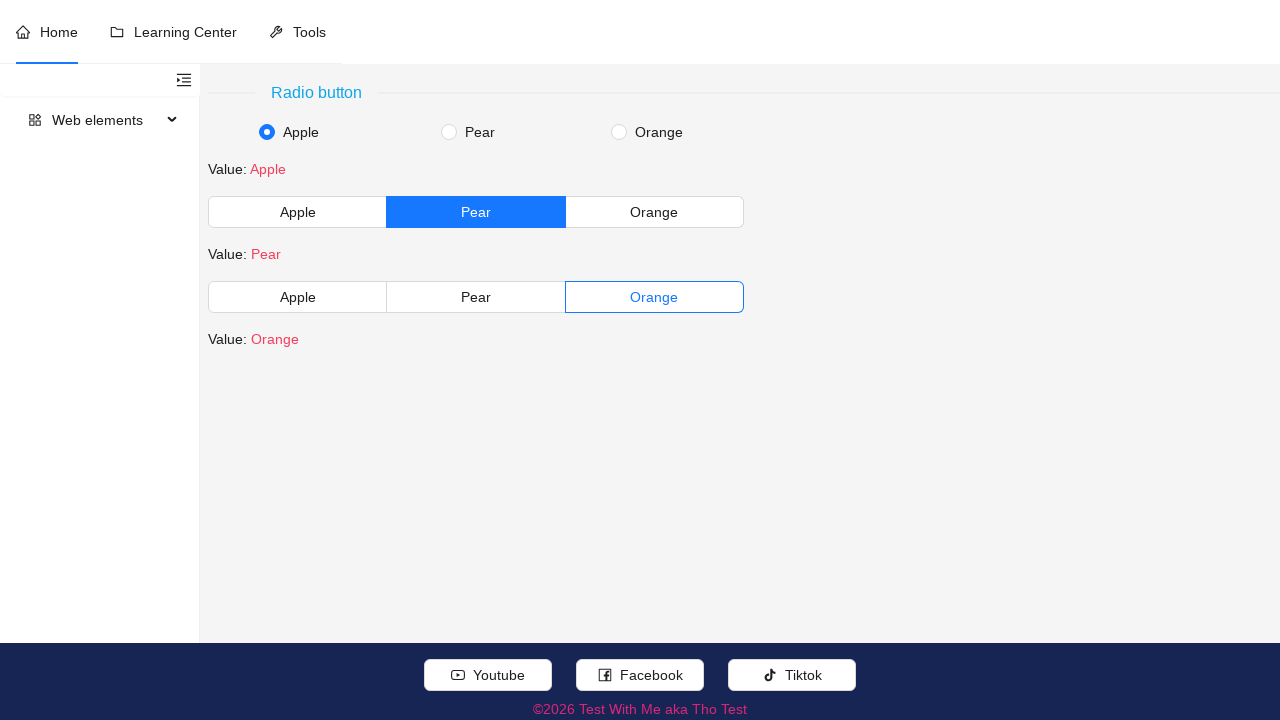

Located the result display element
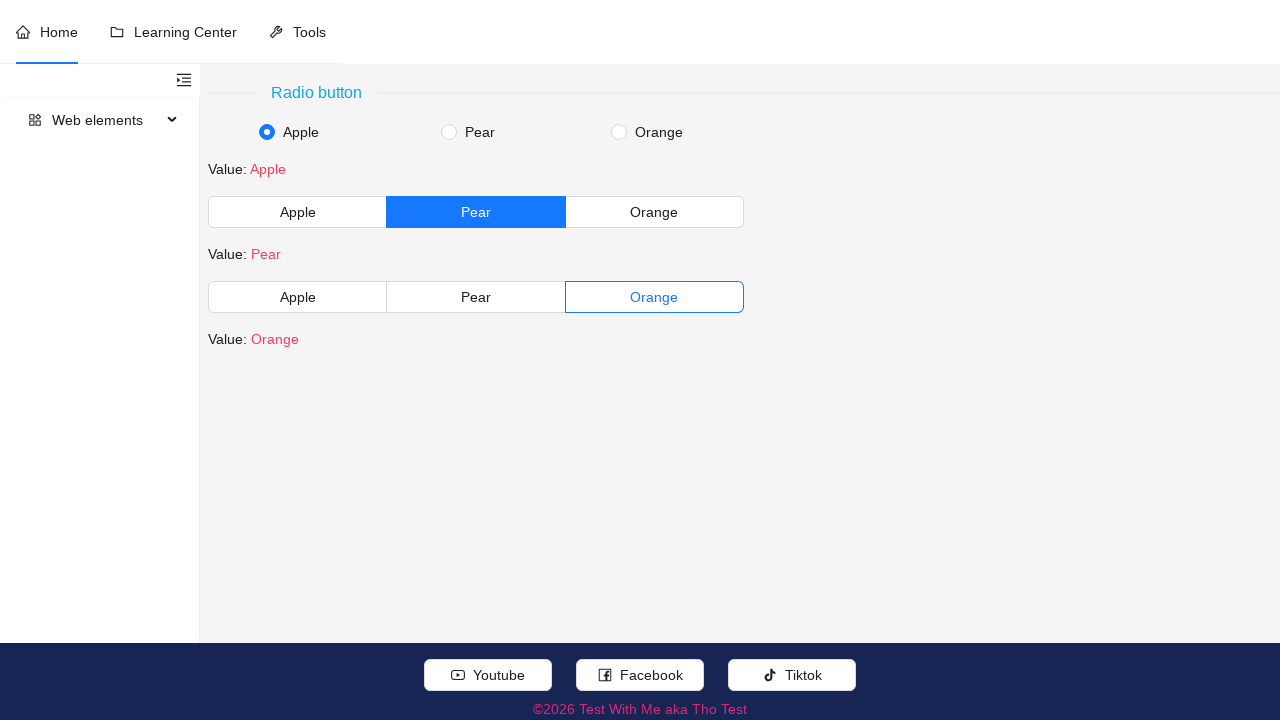

Verified result displays 'Value: Apple'
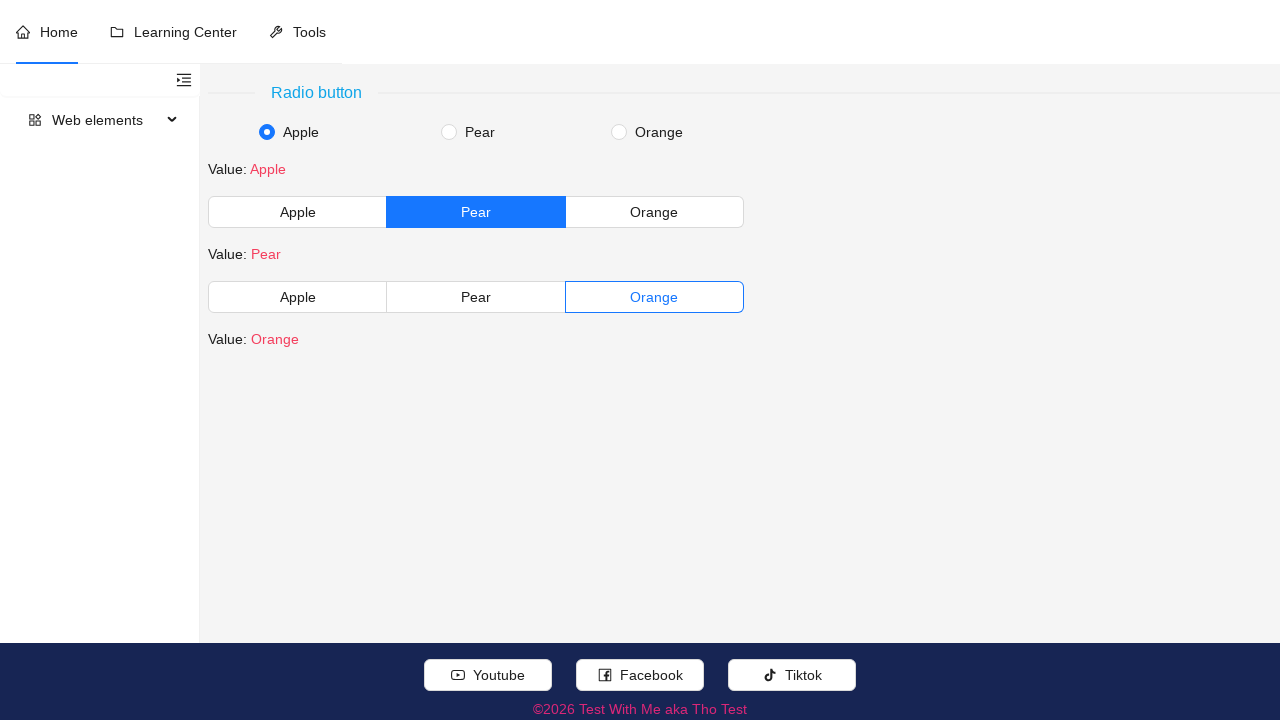

Located all radio button labels
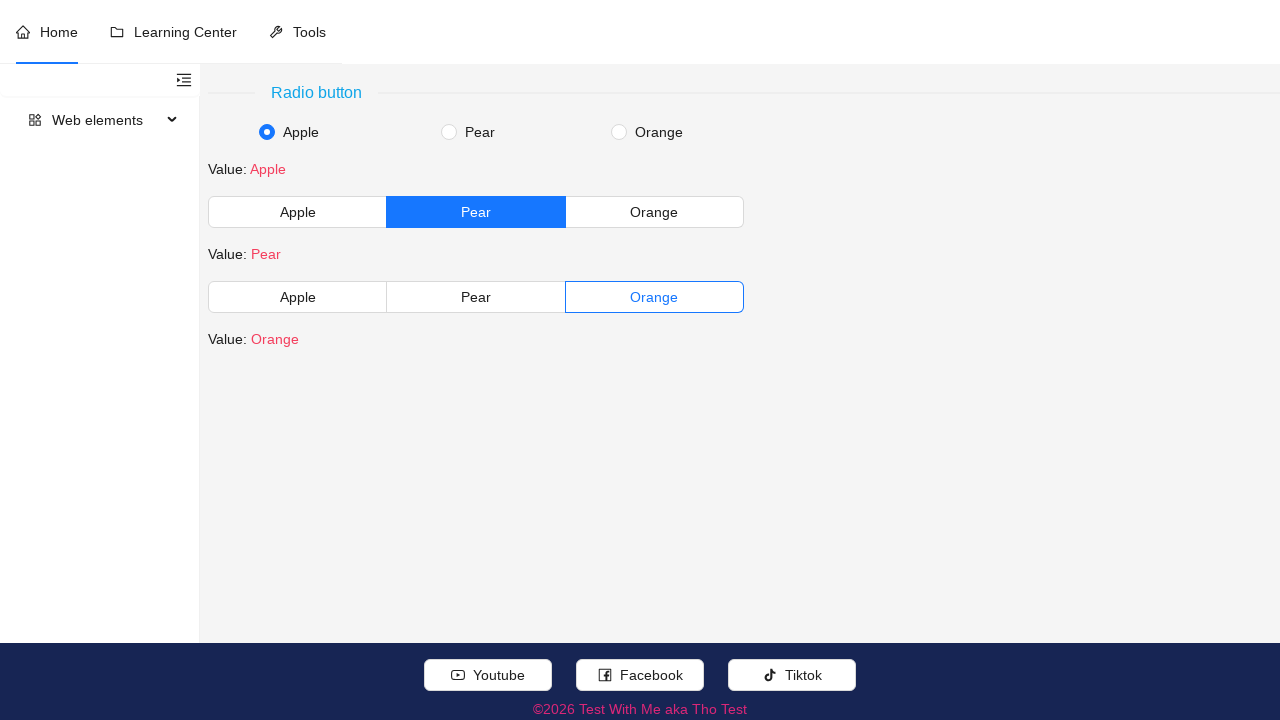

Verified only one radio button is checked
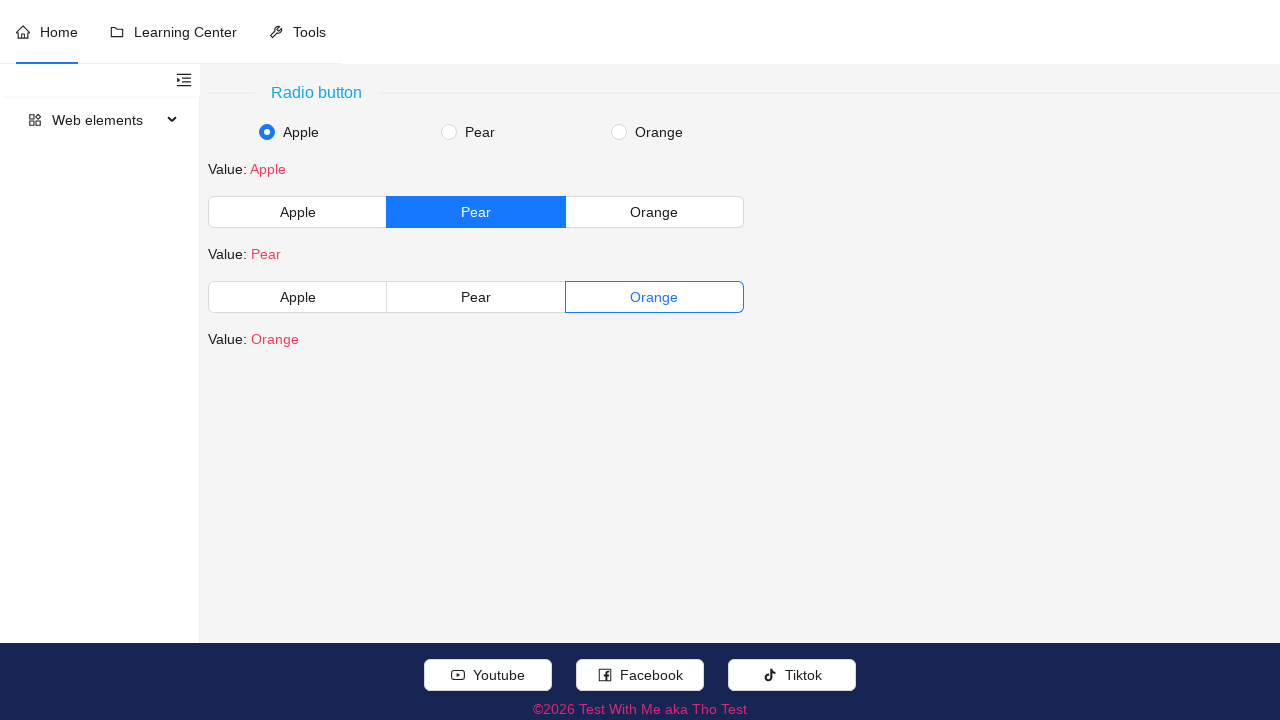

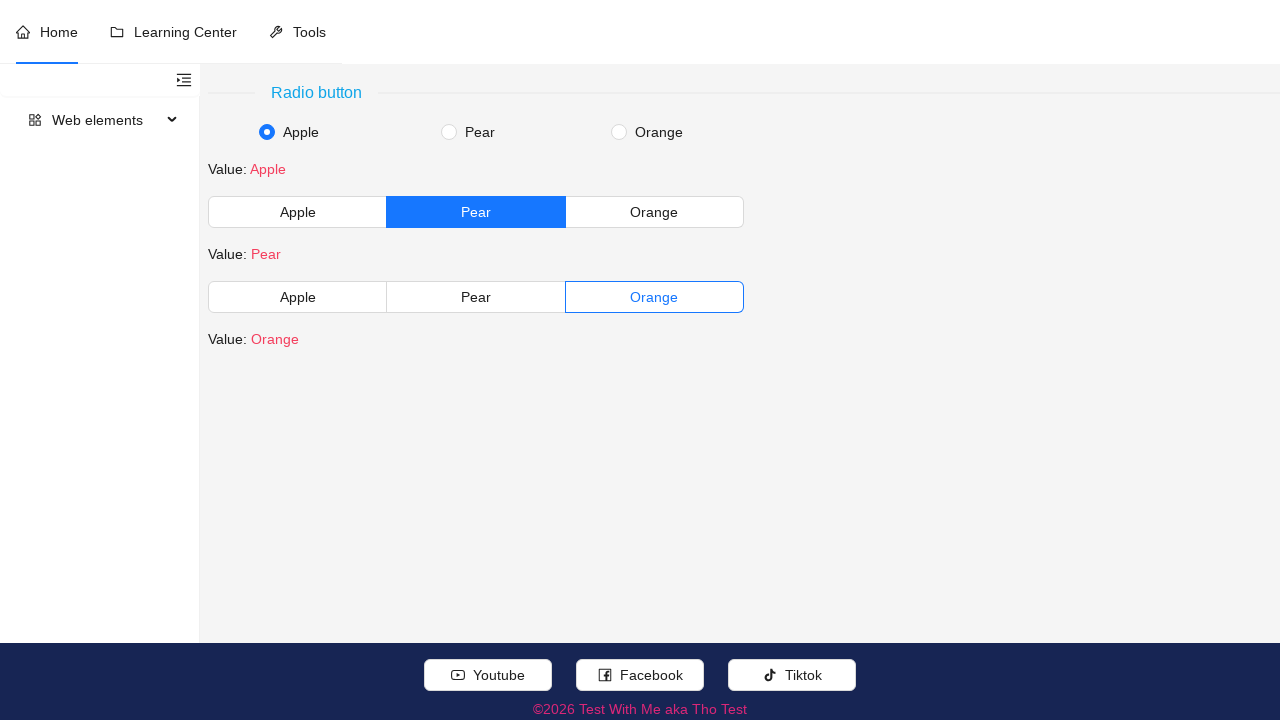